Tests window switching functionality by clicking a link that opens a new window, then switching between parent and child windows to verify content in each

Starting URL: http://the-internet.herokuapp.com/

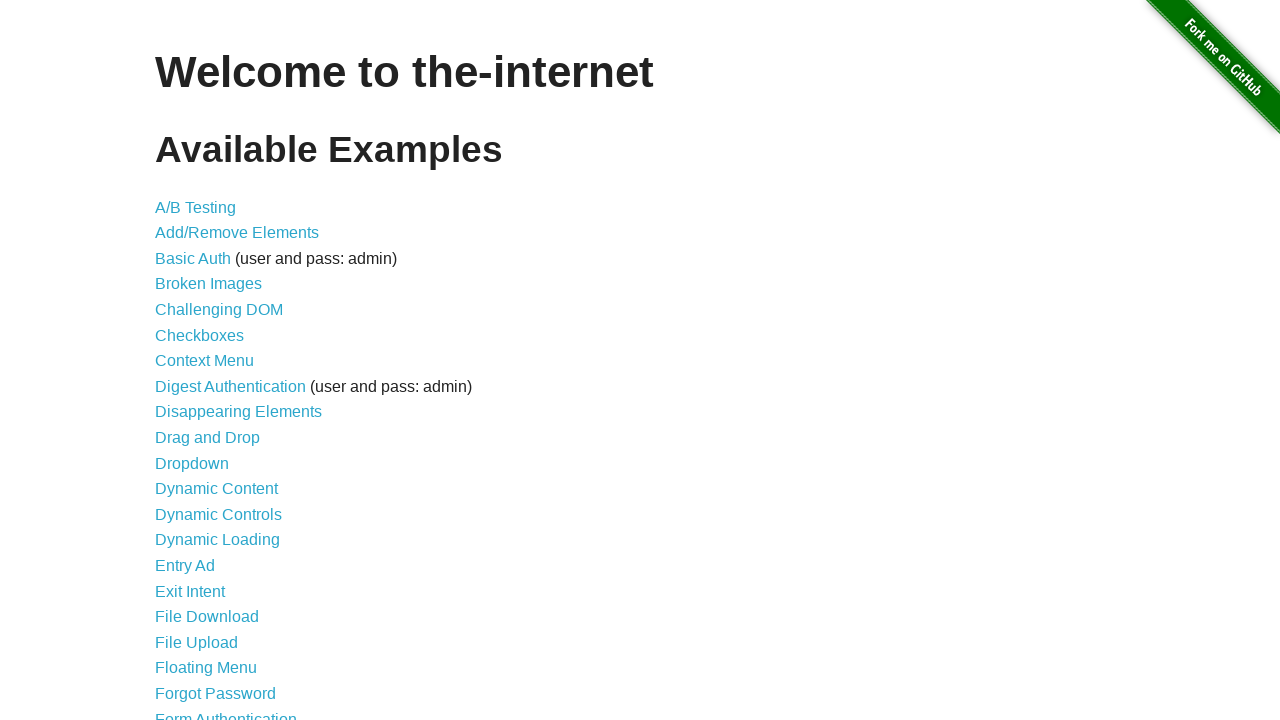

Clicked on Multiple Windows link at (218, 369) on text=Multiple Windows
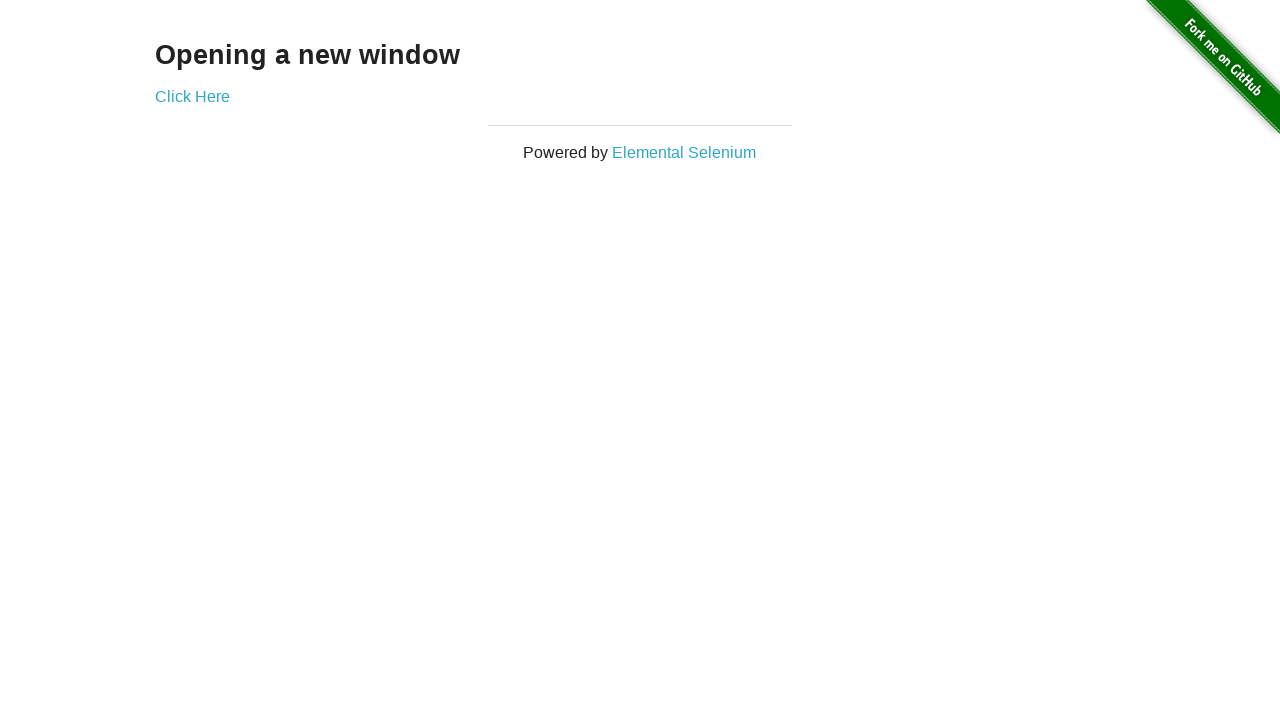

Waited for Click Here link to appear
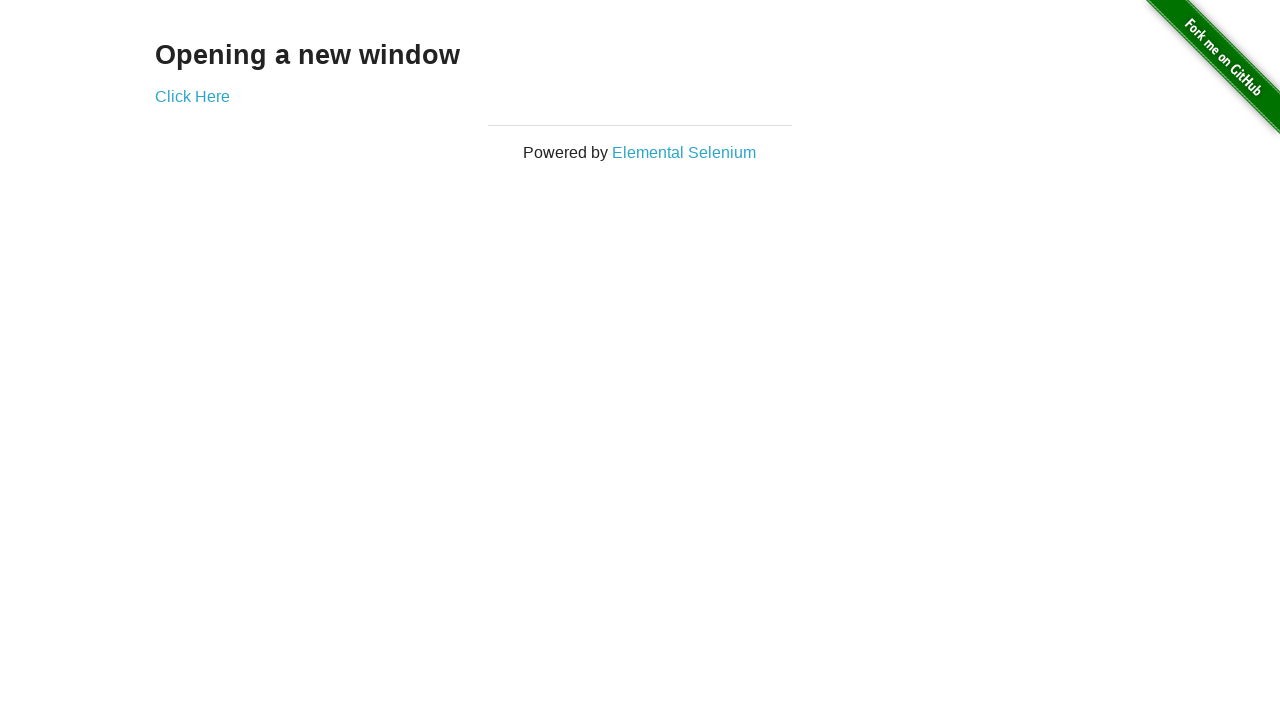

Clicked Click Here link to open new window at (192, 96) on text=Click Here
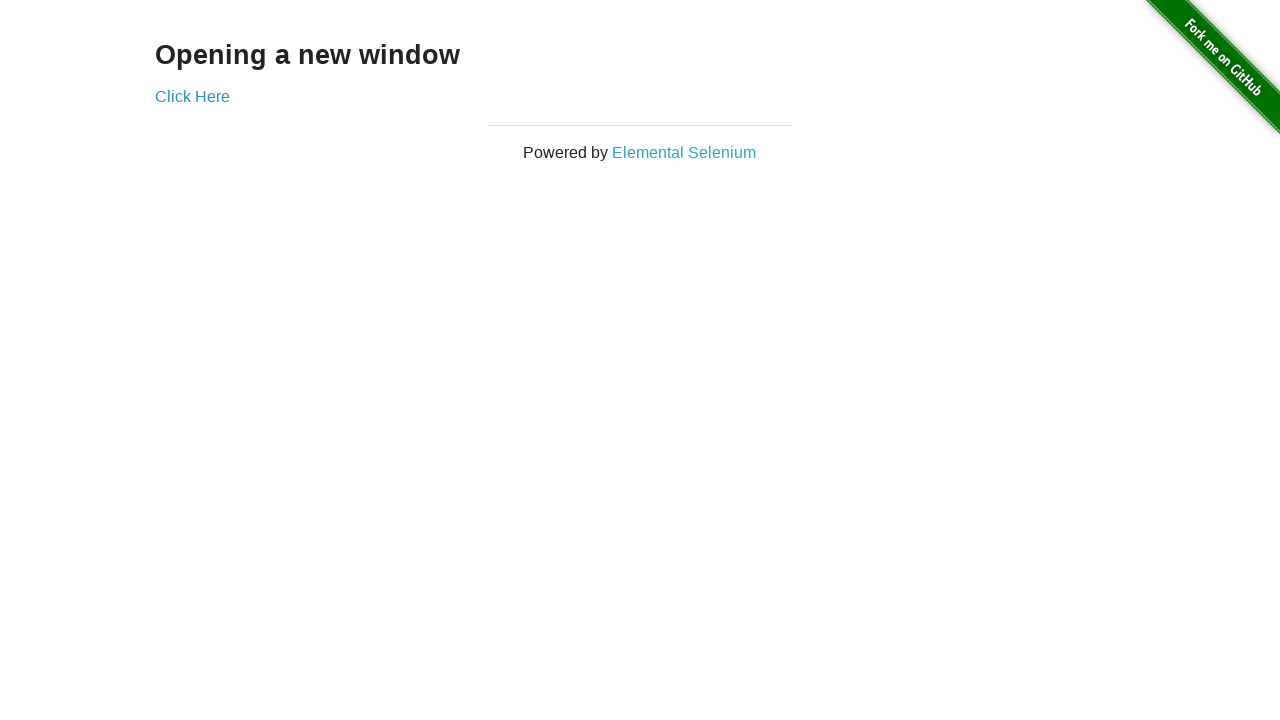

New window/tab opened and captured
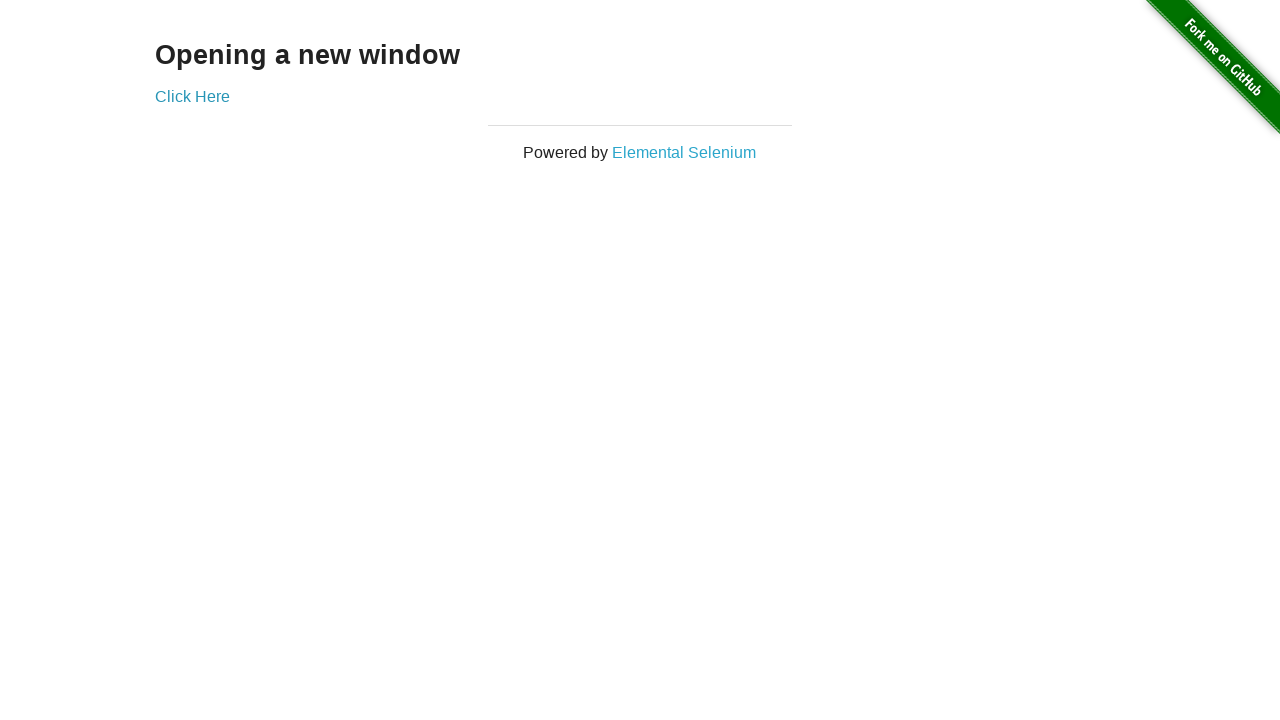

New page fully loaded
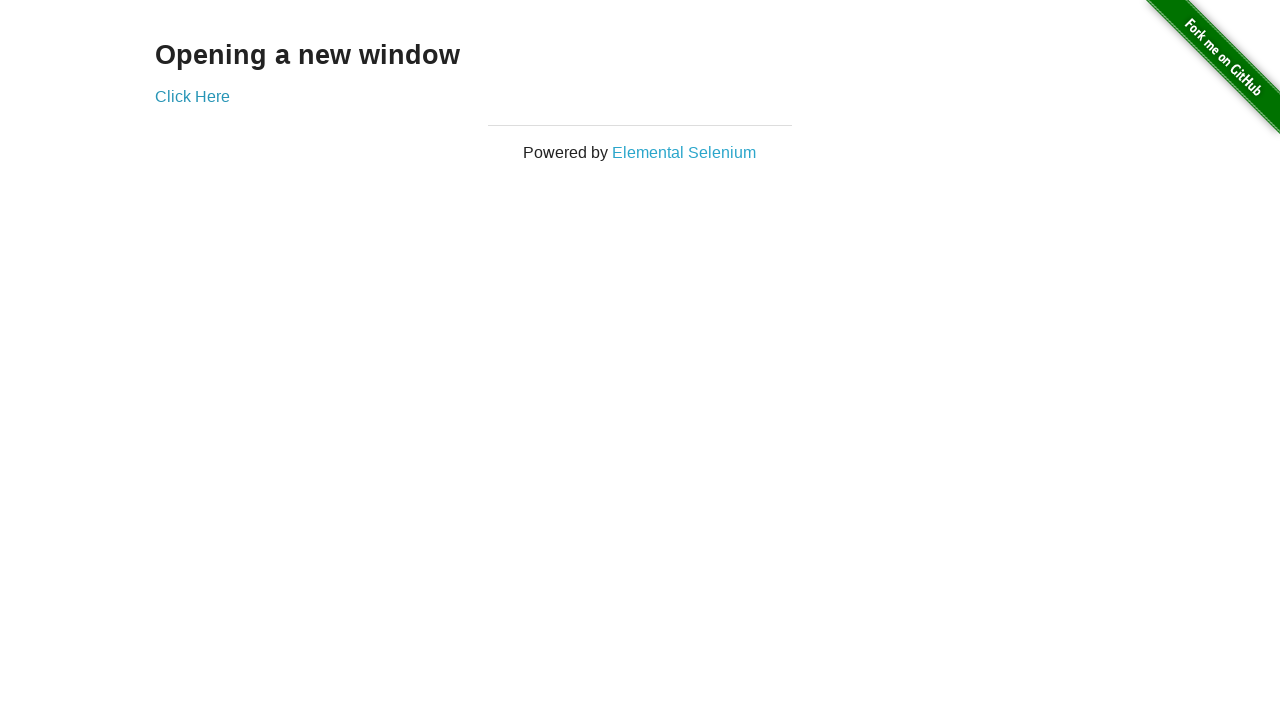

Verified heading element exists in new window
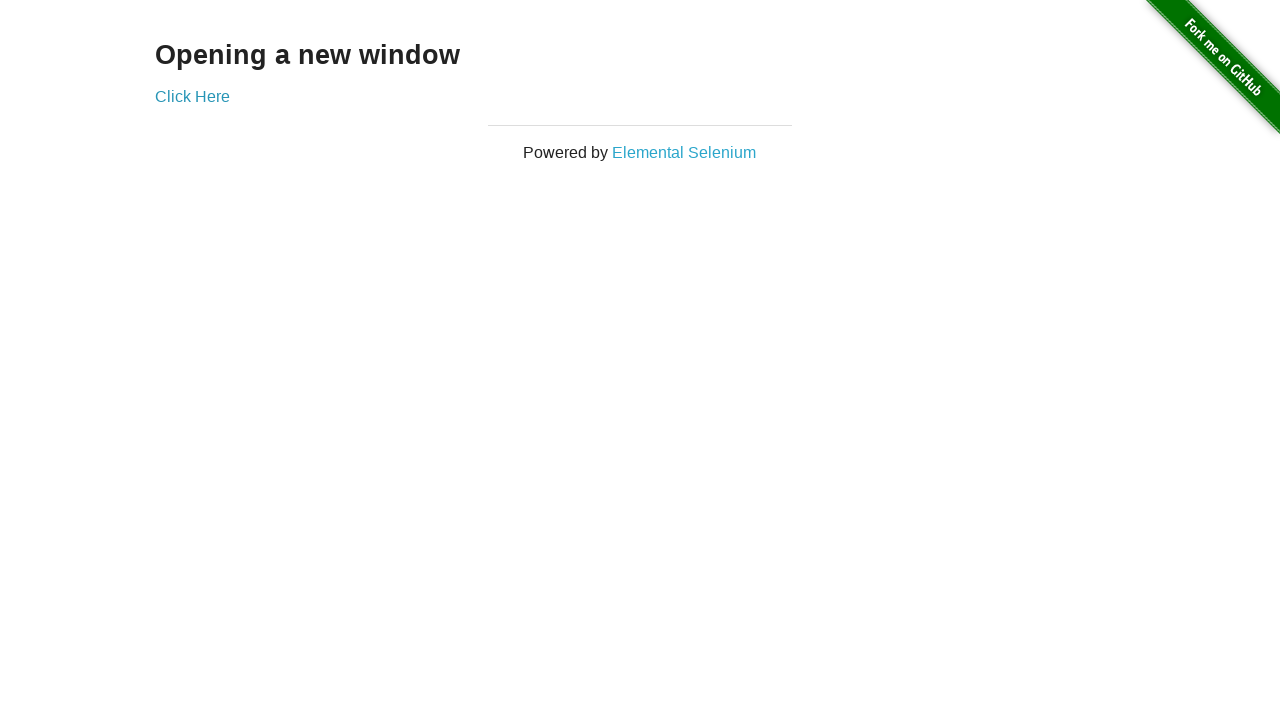

Verified heading element exists in parent window
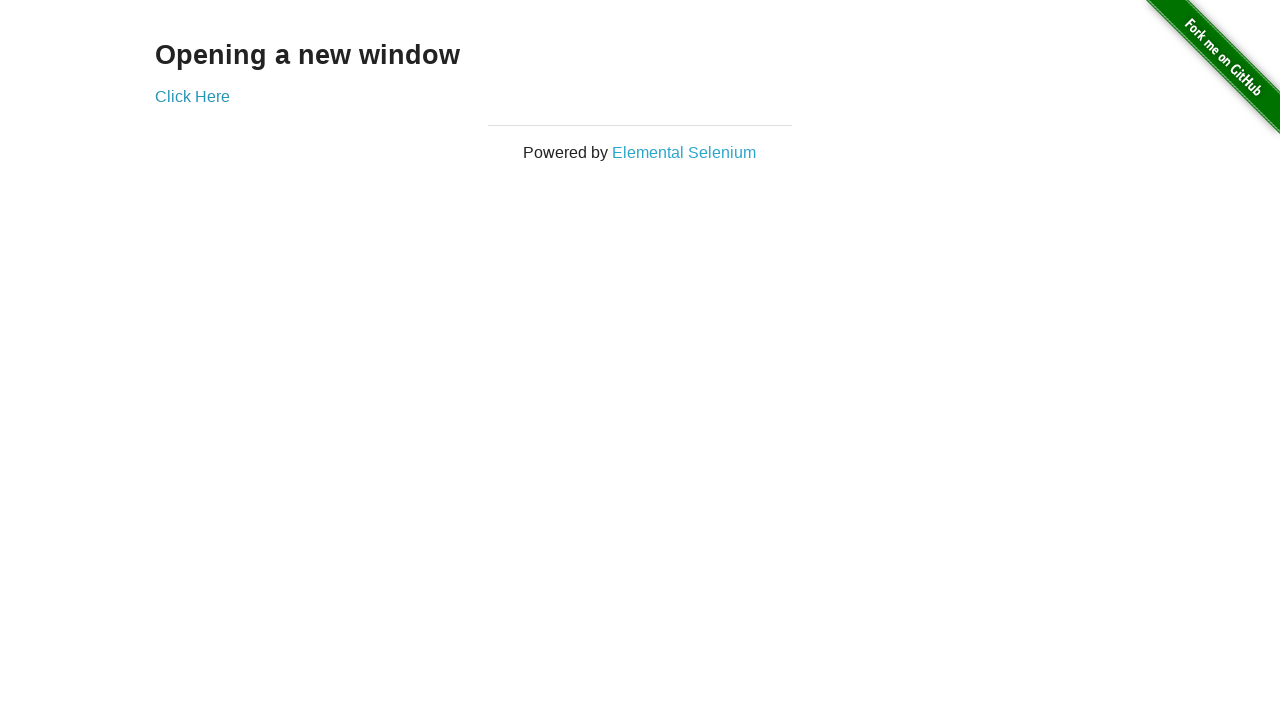

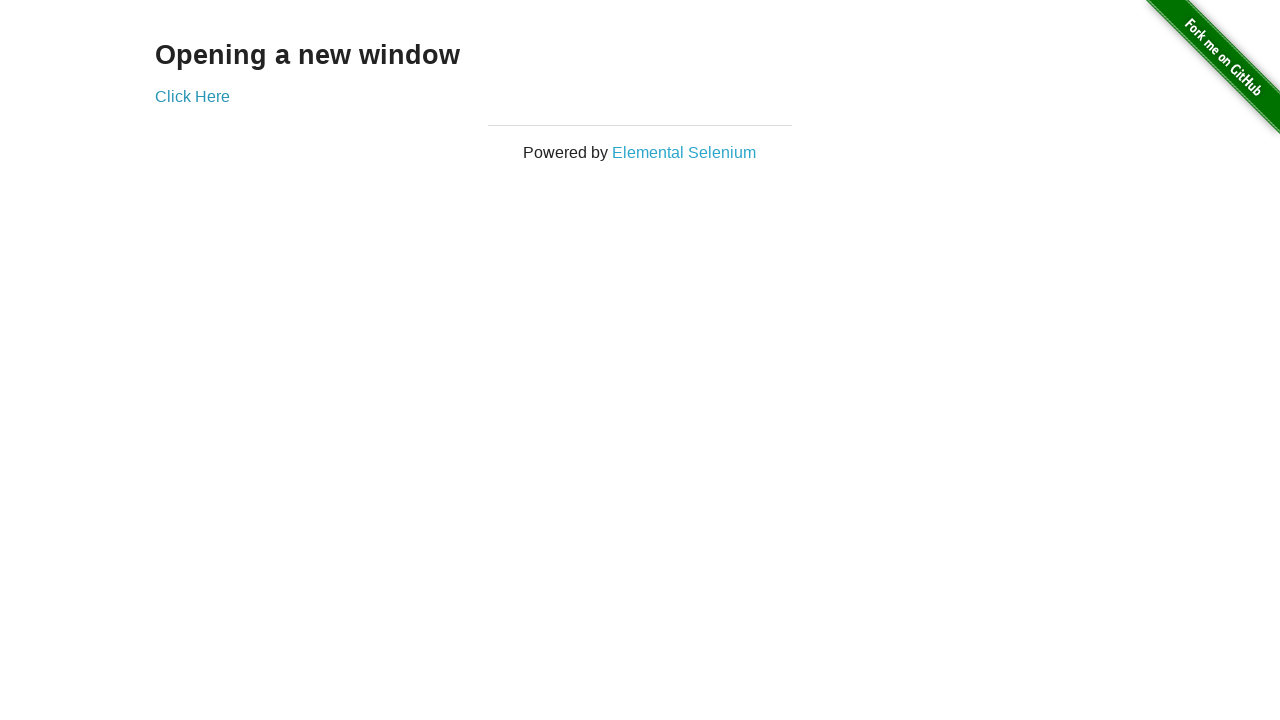